Solves a mathematical challenge by retrieving an attribute value, calculating a result, and submitting the form with checkbox selections

Starting URL: http://suninjuly.github.io/get_attribute.html

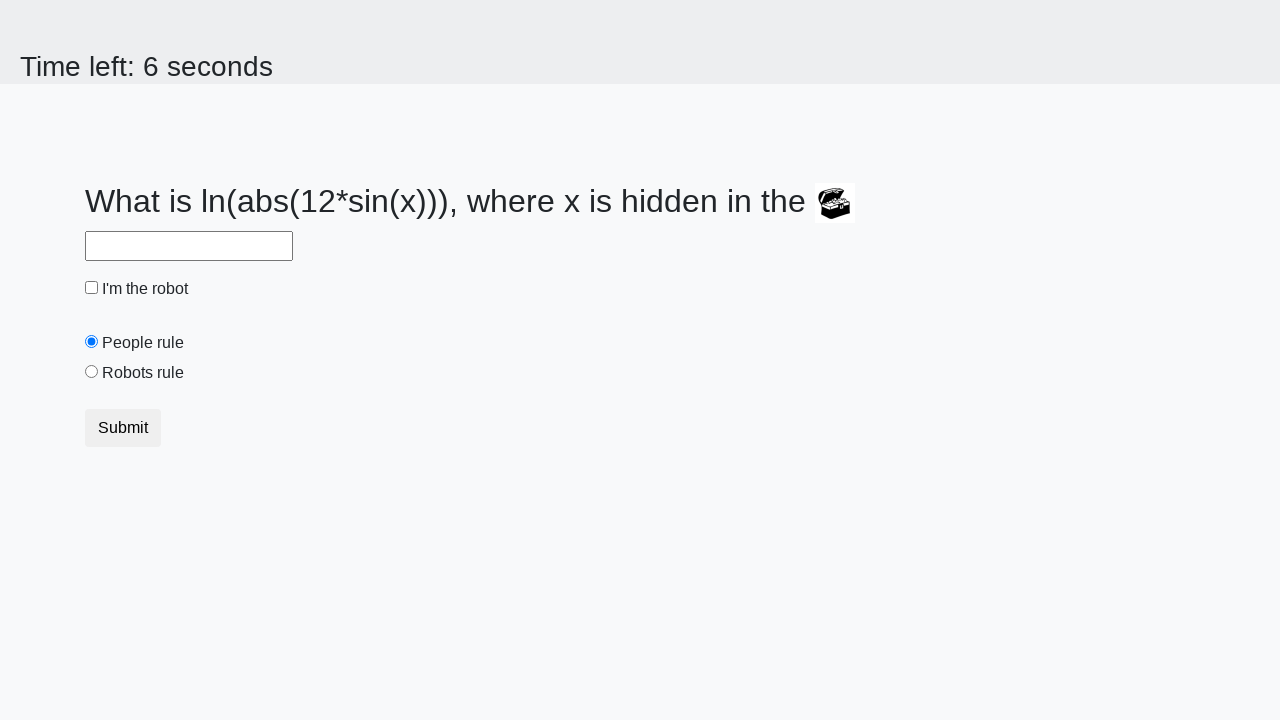

Located treasure element on page
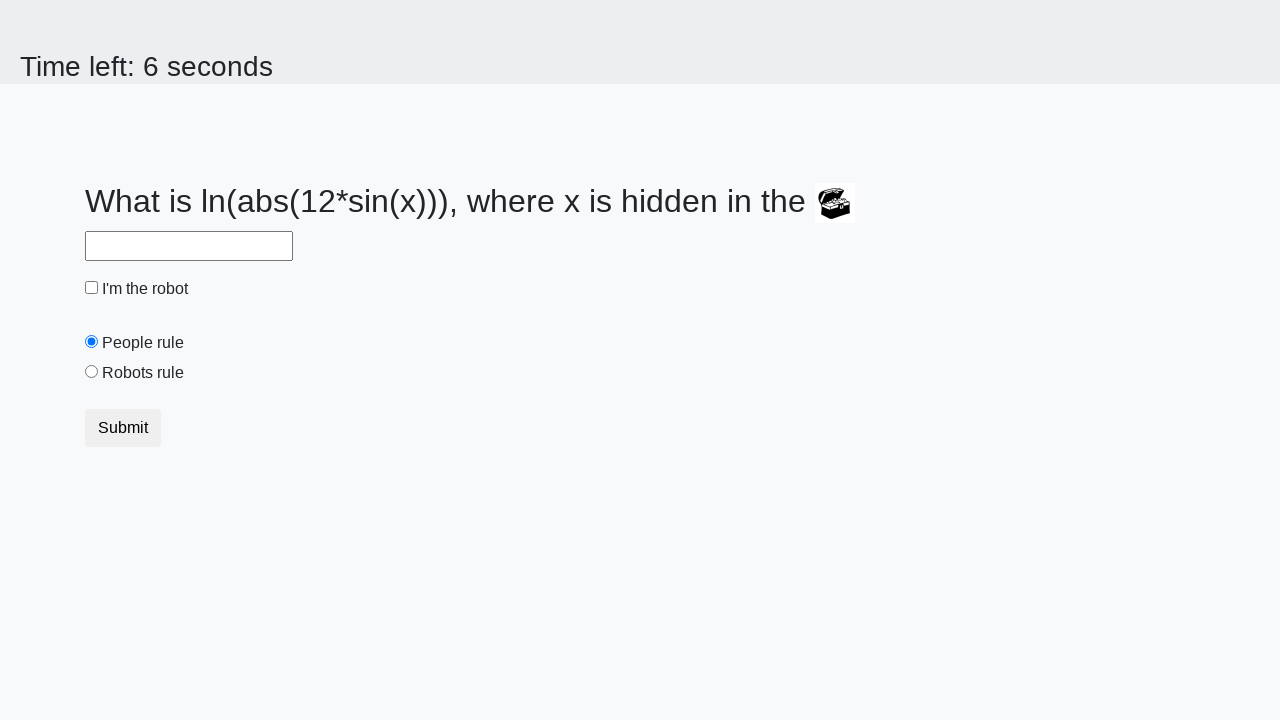

Retrieved 'valuex' attribute from treasure element
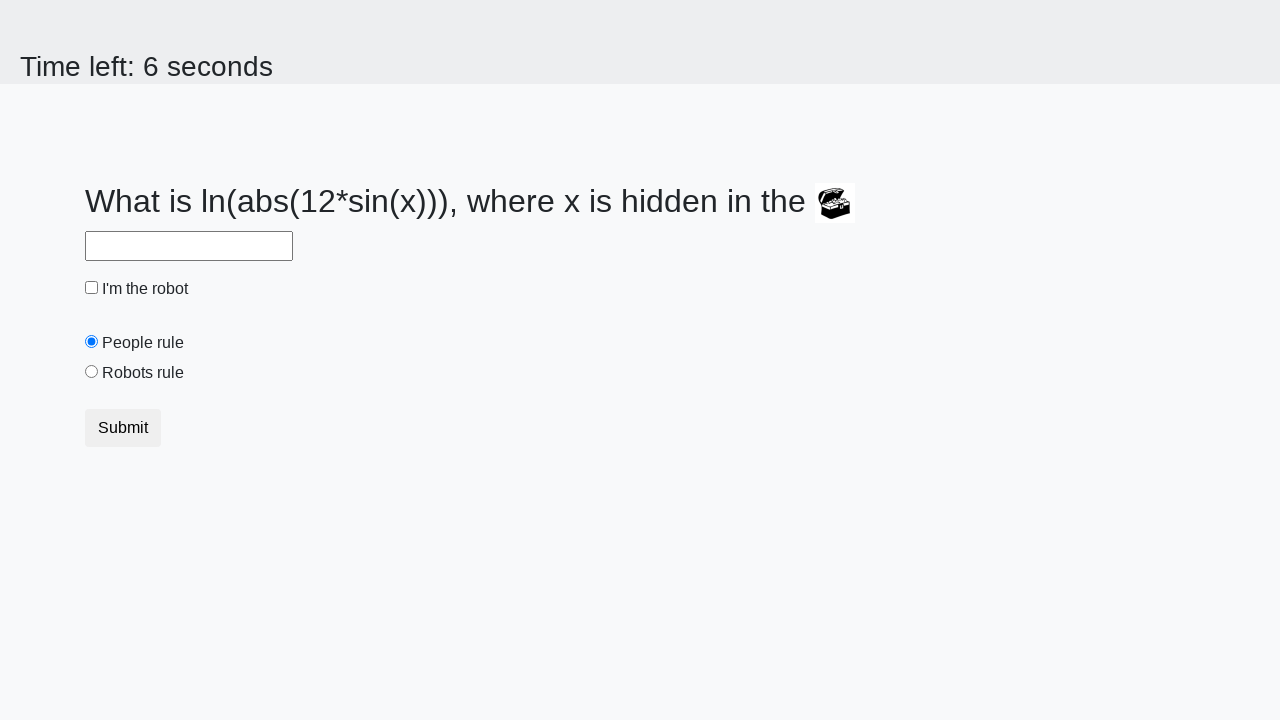

Calculated mathematical result using logarithm of sine function
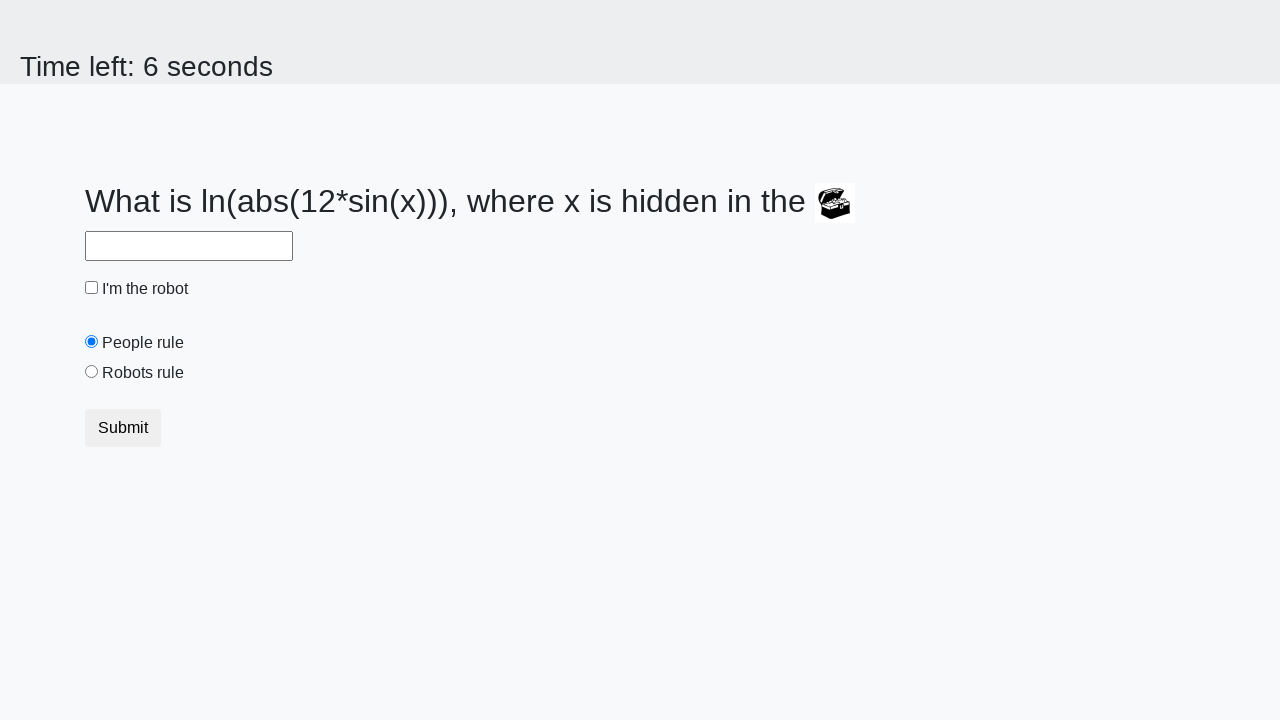

Filled answer field with calculated value on #answer
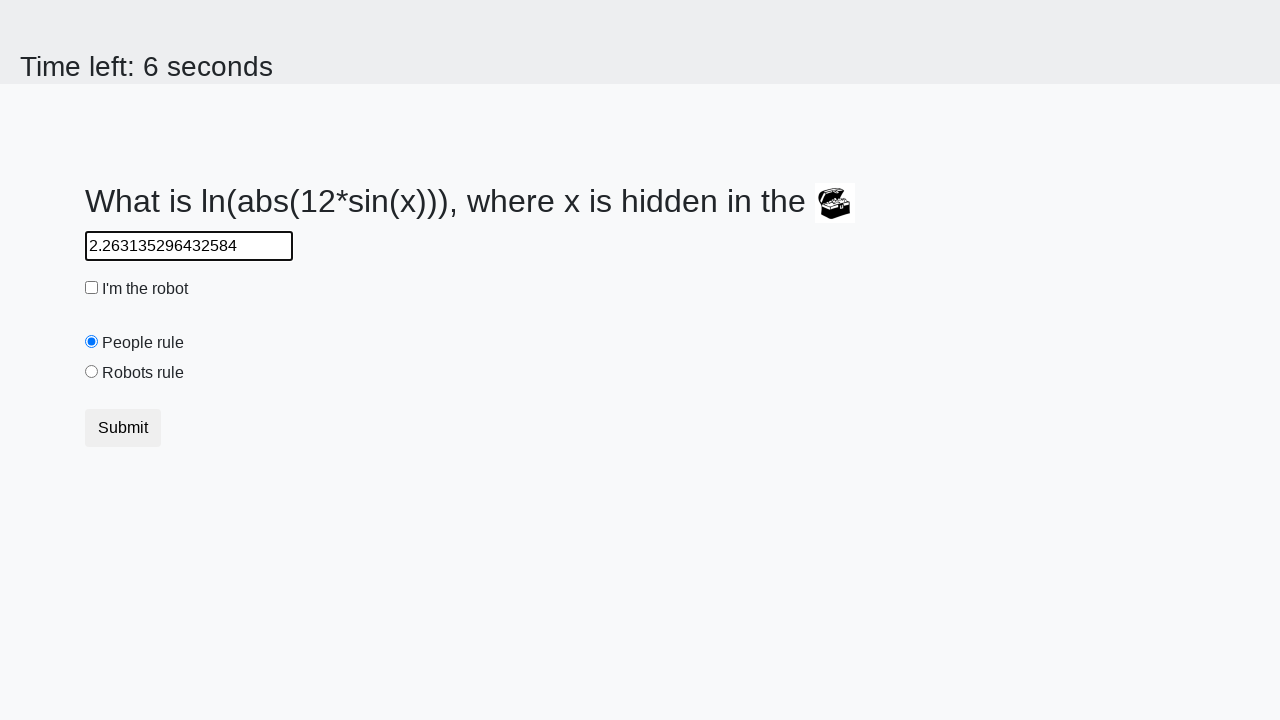

Clicked robot checkbox at (92, 288) on #robotCheckbox
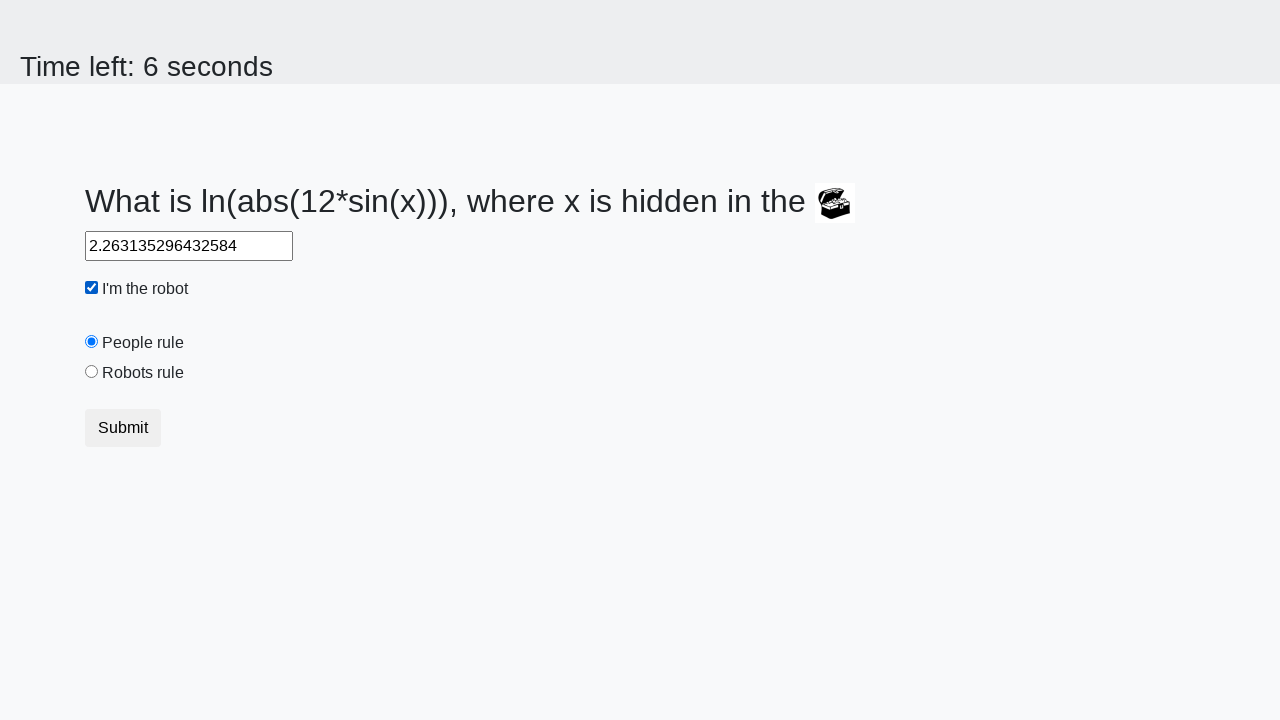

Clicked 'robots rule' radio button at (92, 372) on #robotsRule
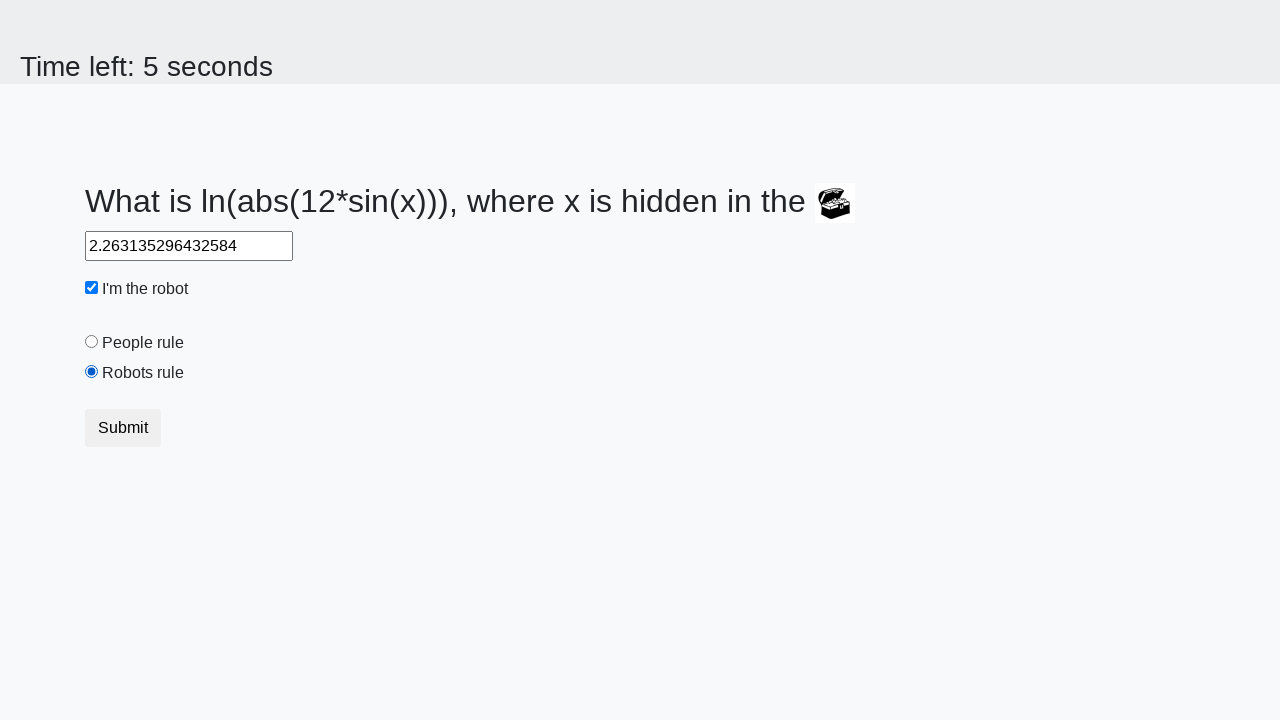

Submitted form at (123, 428) on button[type='submit']
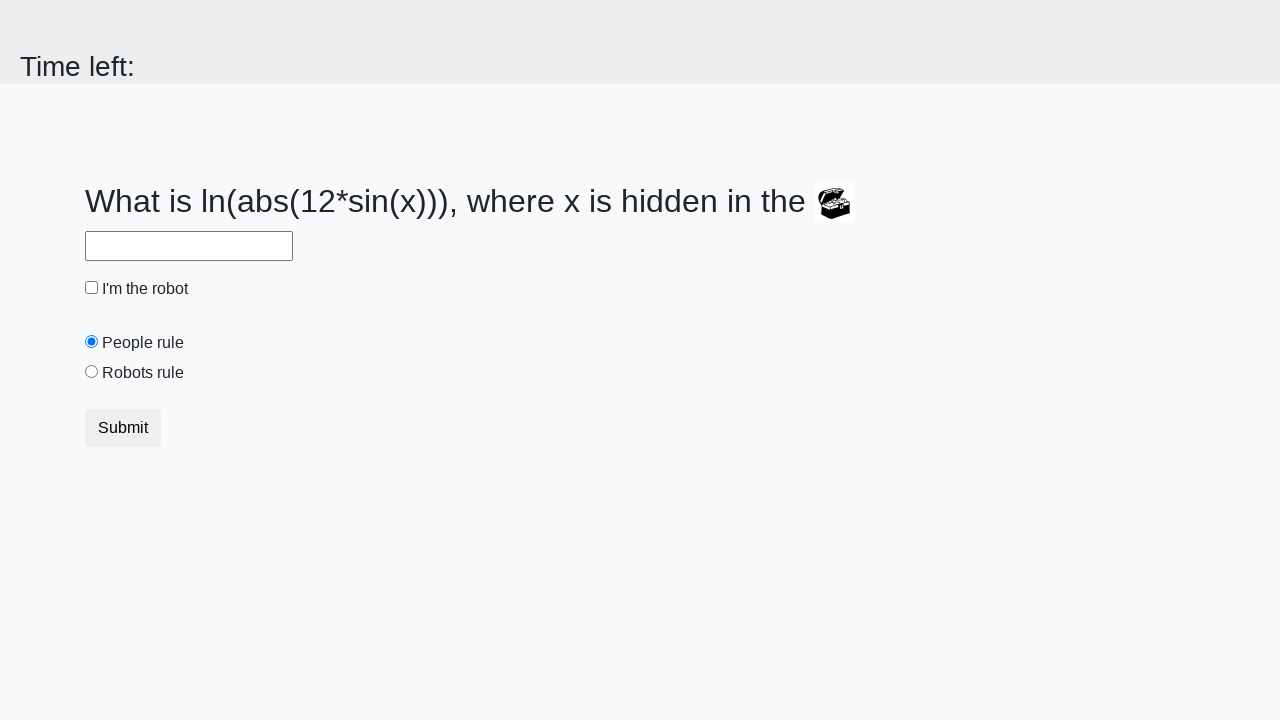

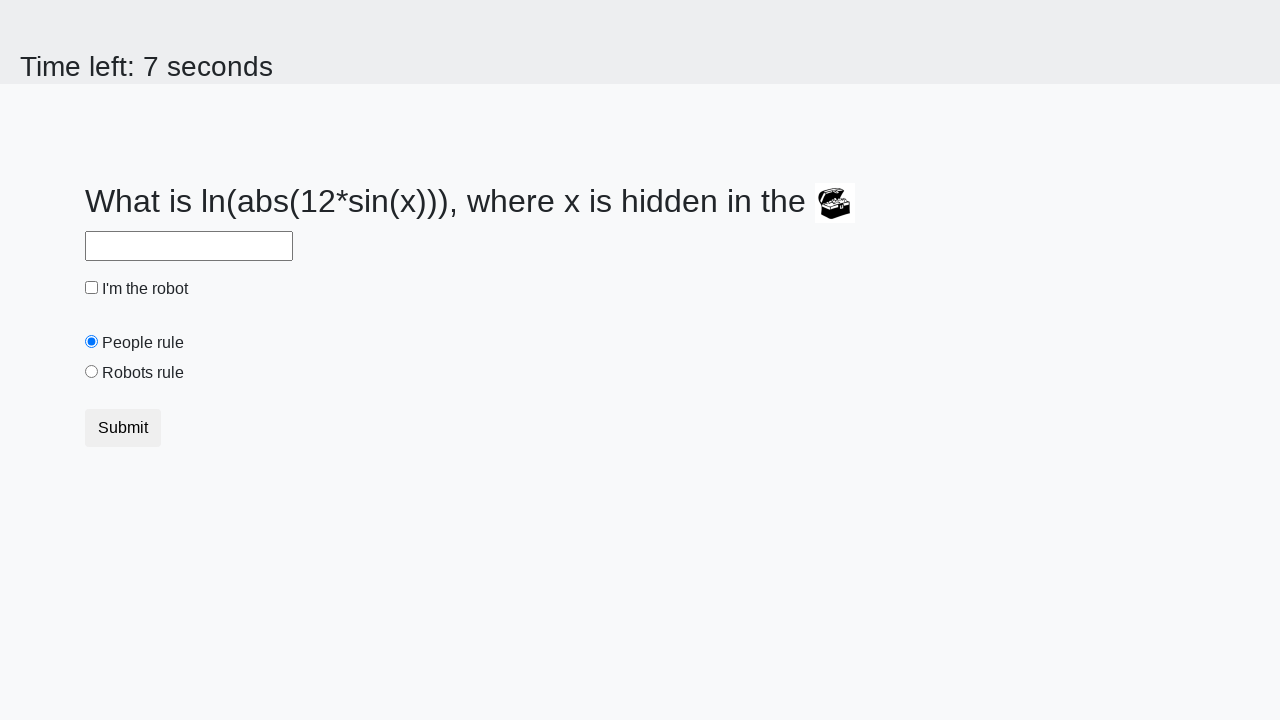